Tests checkbox functionality by clicking three individual checkboxes, verifying their state, and then iterating through all checkboxes on the page to click them again.

Starting URL: https://rahulshettyacademy.com/AutomationPractice/

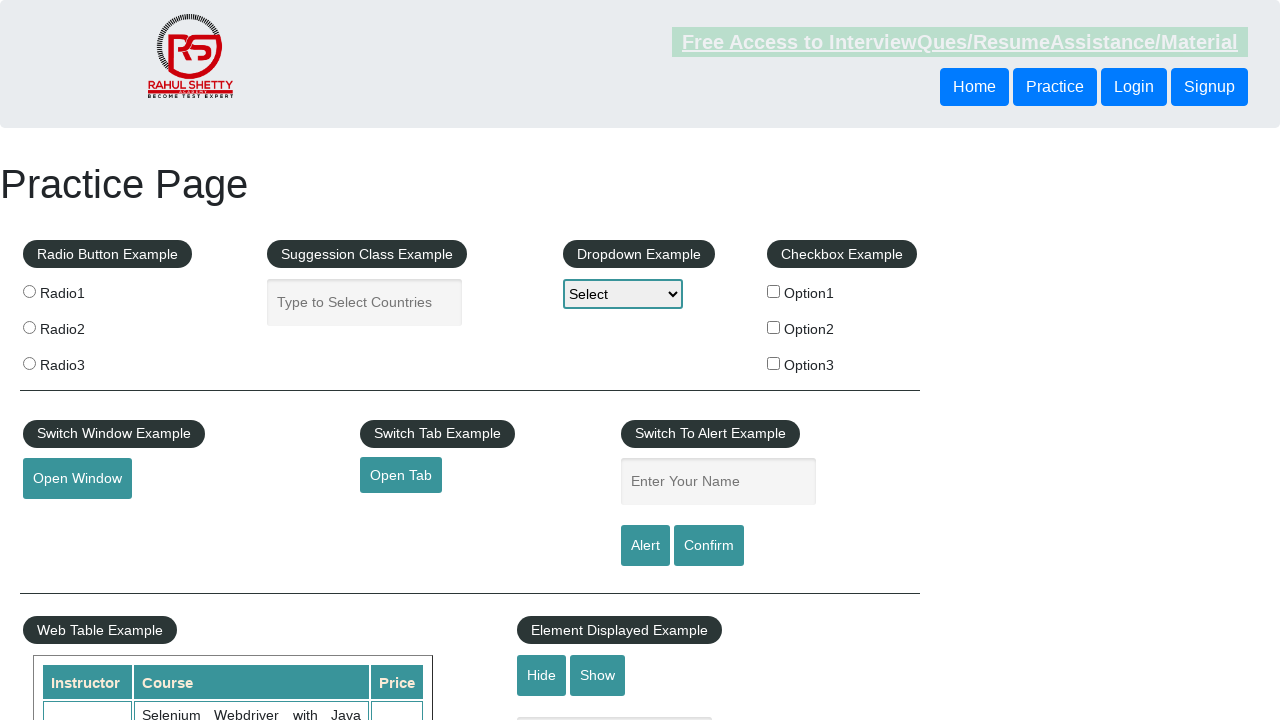

Clicked first checkbox (checkBoxOption1) at (774, 291) on input#checkBoxOption1
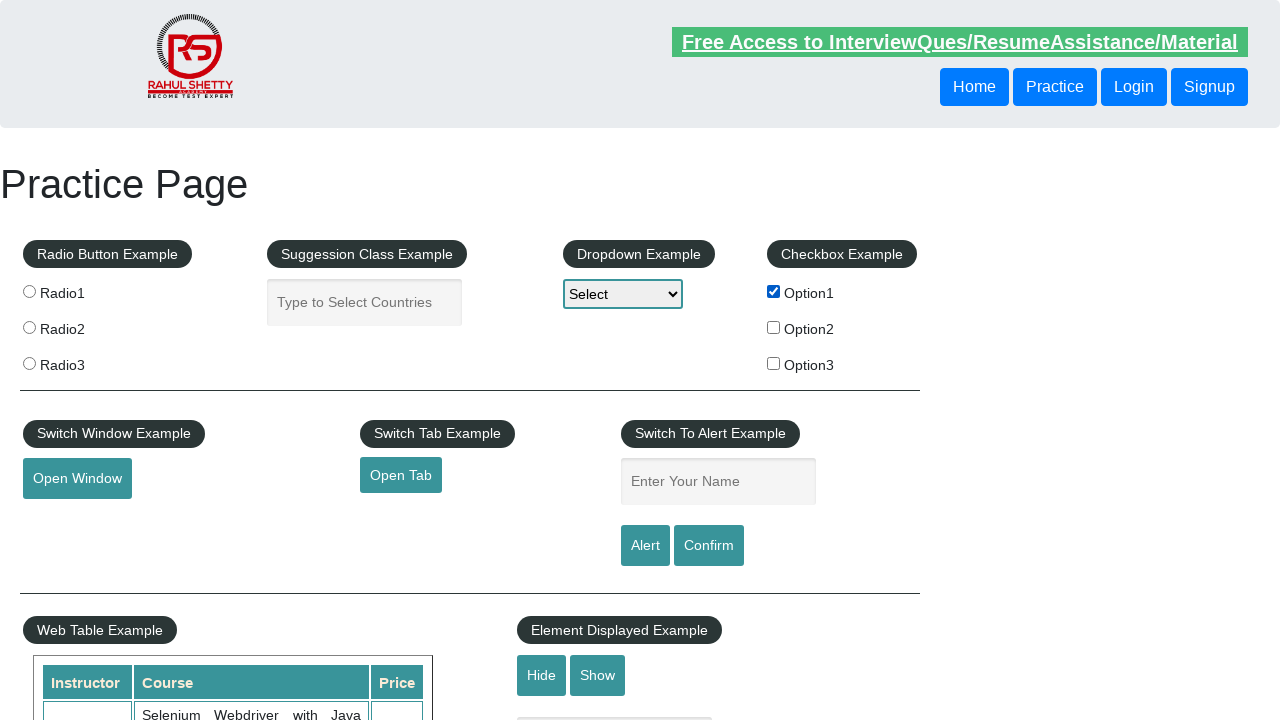

Verified first checkbox is selected
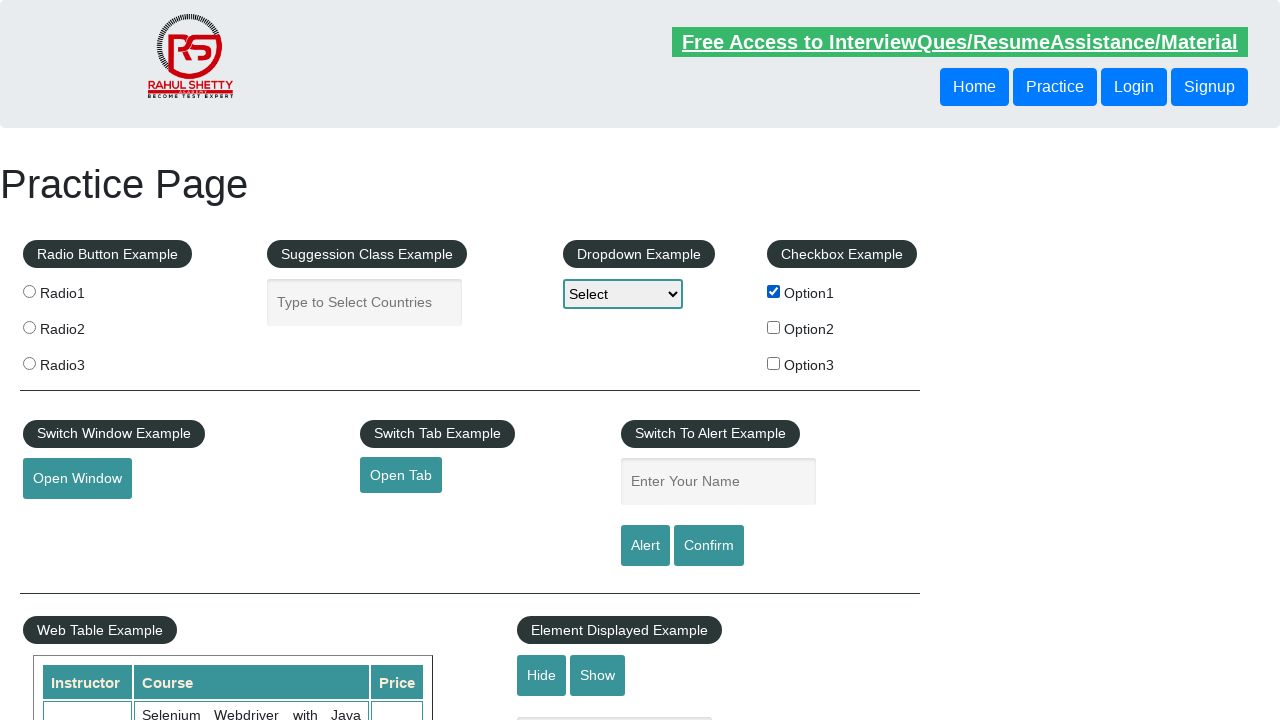

Clicked second checkbox (checkBoxOption2) at (774, 327) on input#checkBoxOption2
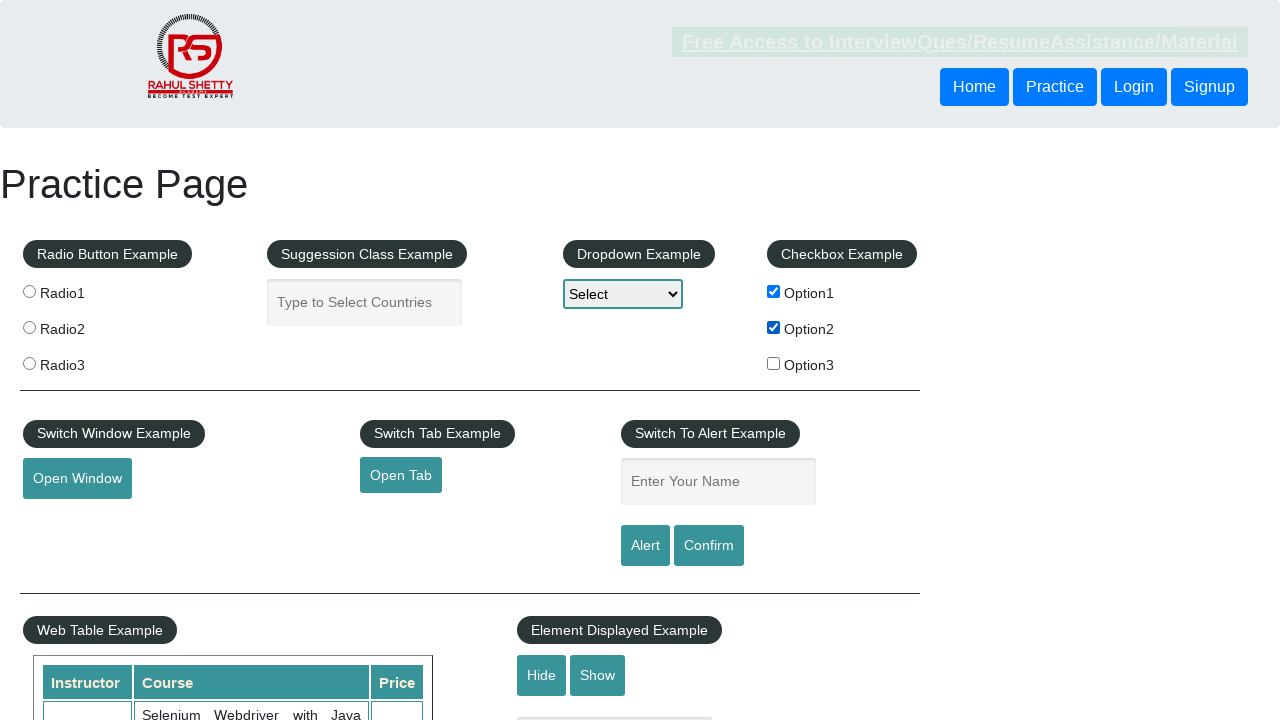

Verified second checkbox is selected
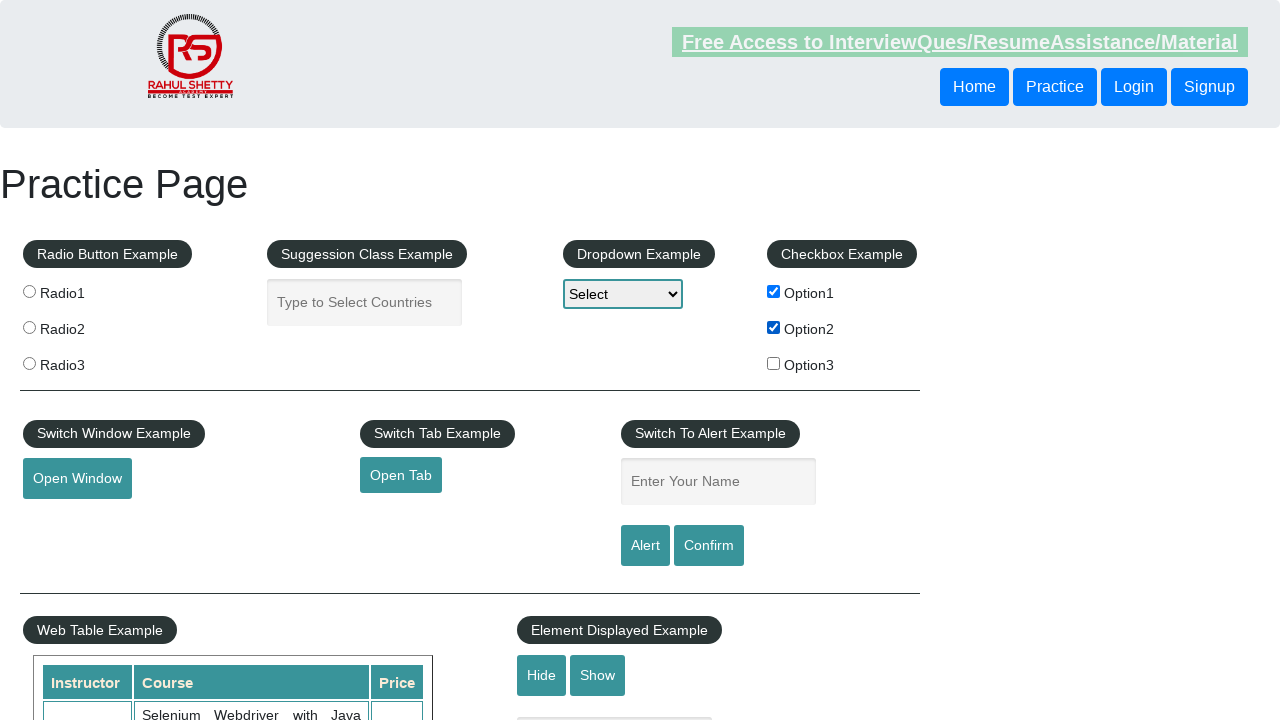

Clicked third checkbox (checkBoxOption3) at (774, 363) on input#checkBoxOption3
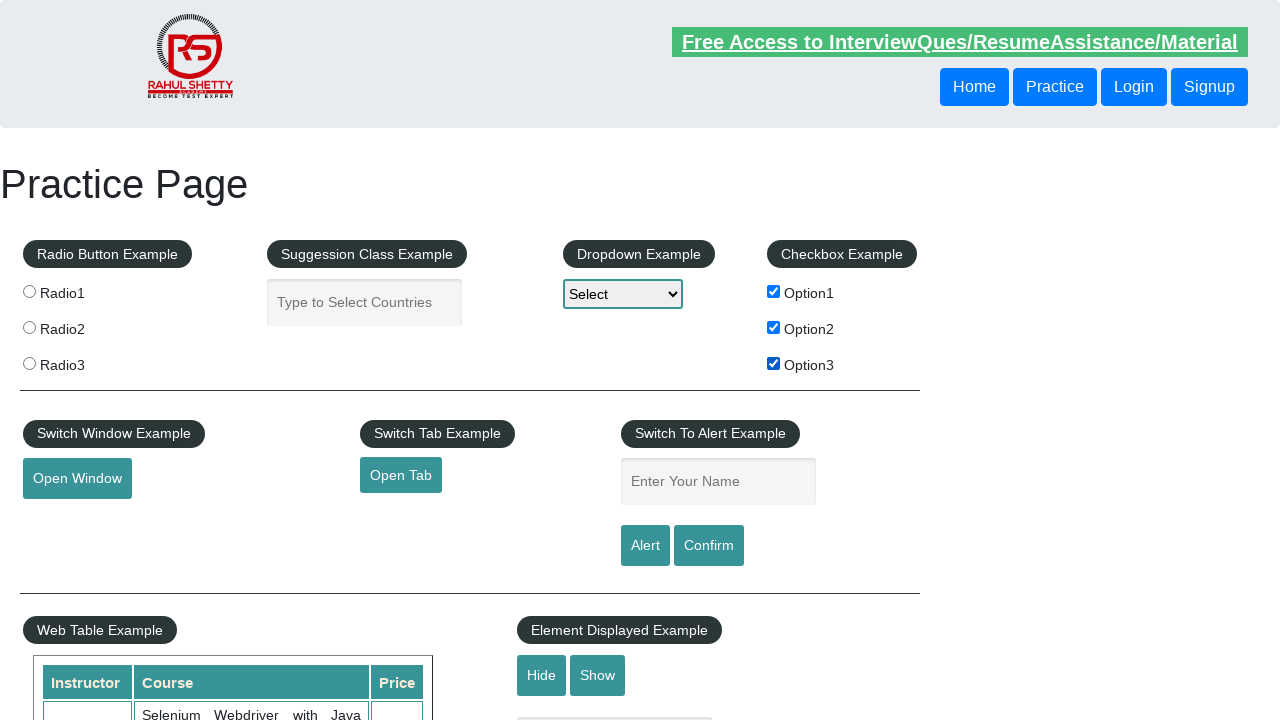

Verified third checkbox is selected
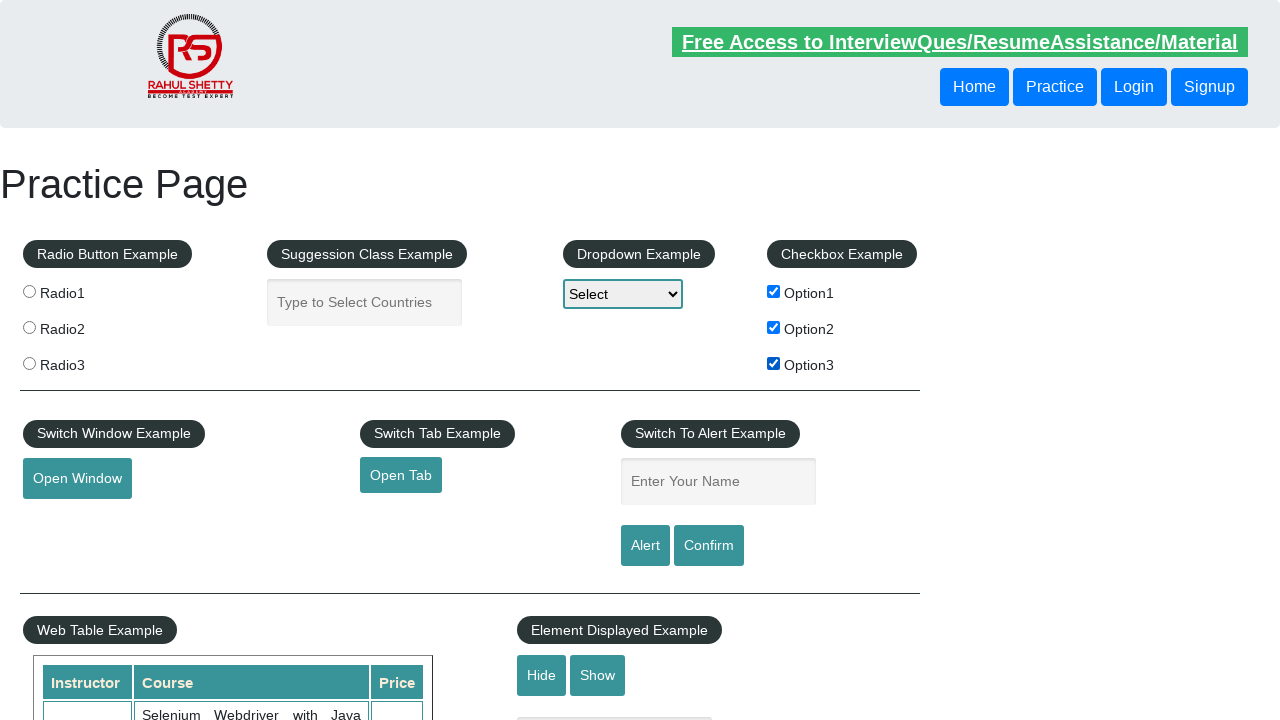

Located all checkboxes on the page
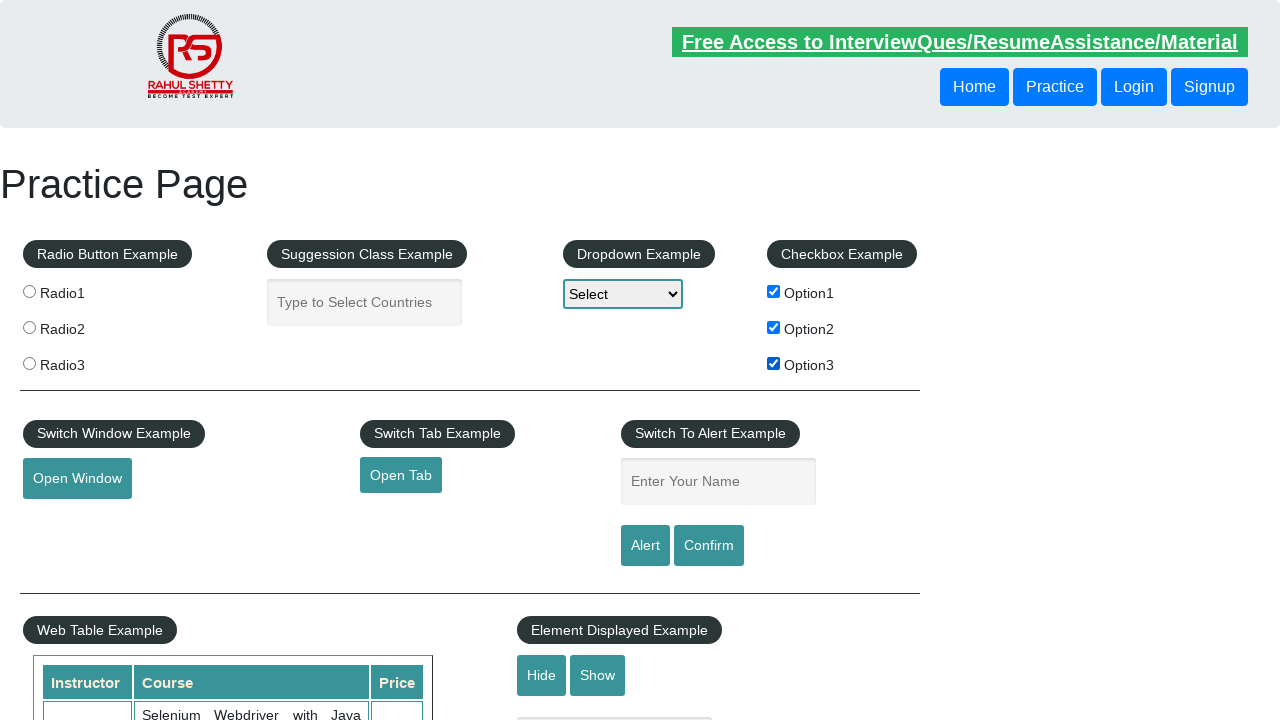

Found 3 checkboxes total
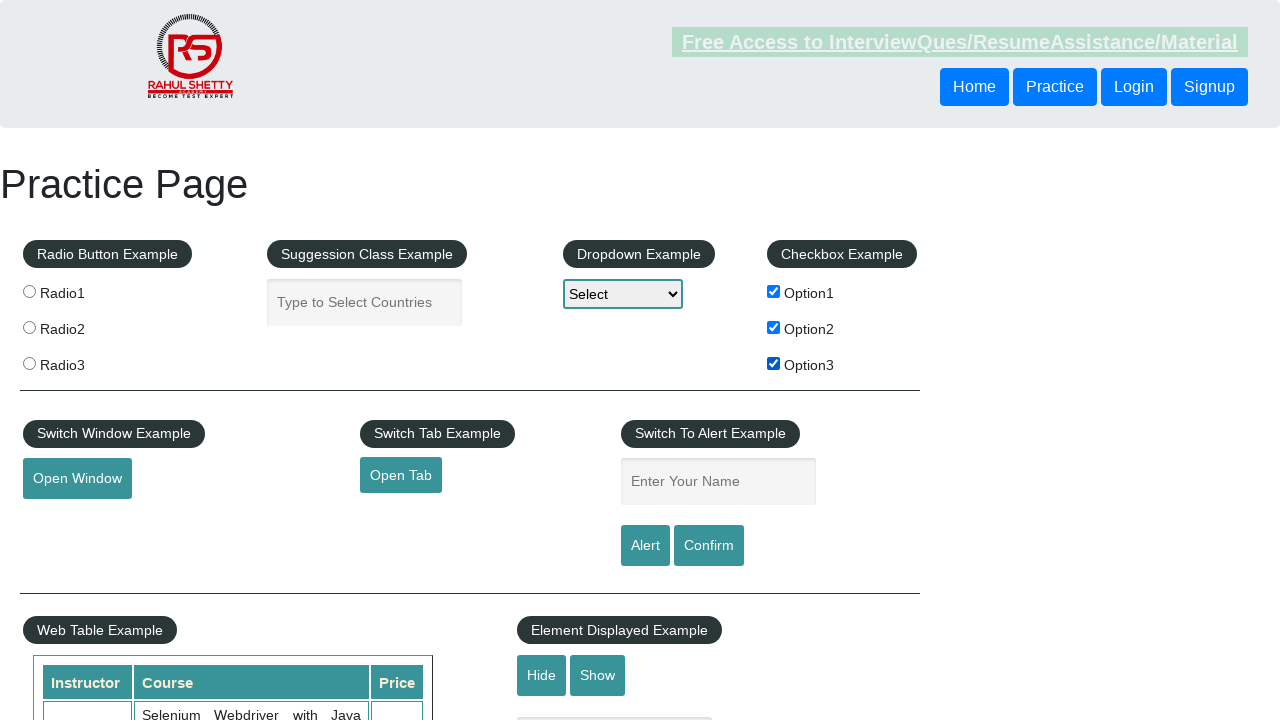

Clicked checkbox 1 of 3 at (774, 291) on input[type='checkbox'] >> nth=0
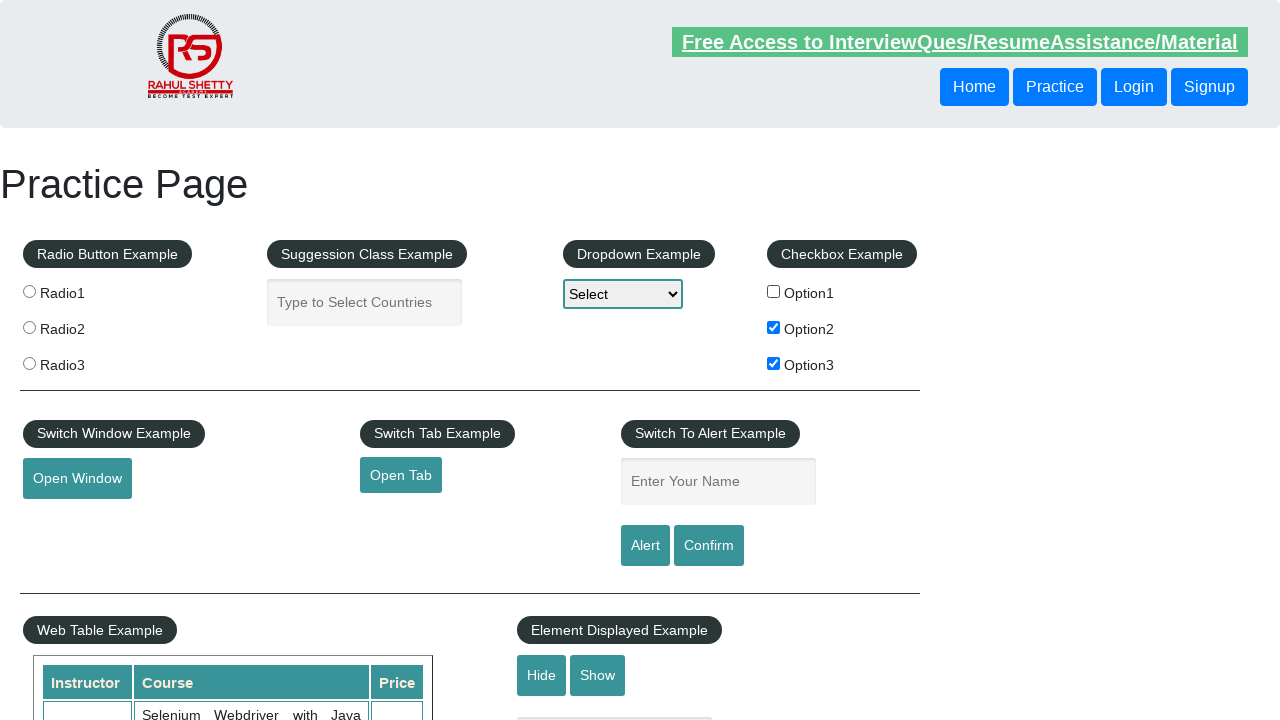

Clicked checkbox 2 of 3 at (774, 327) on input[type='checkbox'] >> nth=1
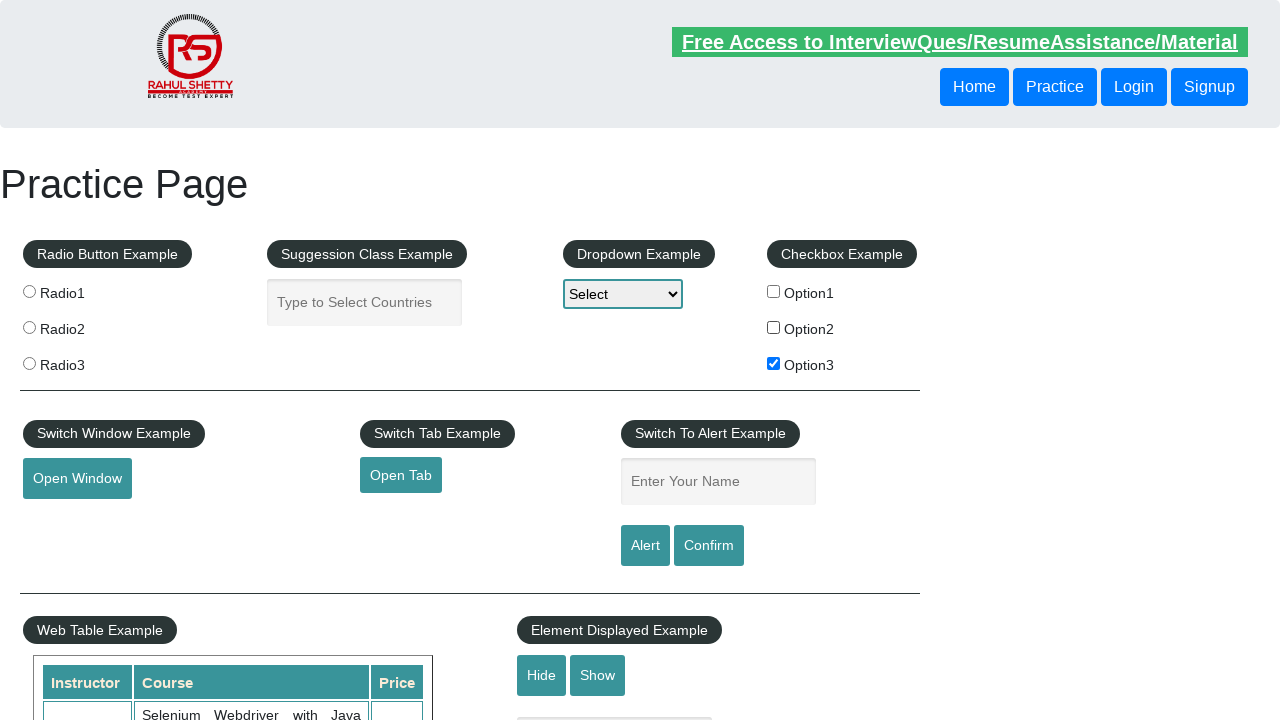

Clicked checkbox 3 of 3 at (774, 363) on input[type='checkbox'] >> nth=2
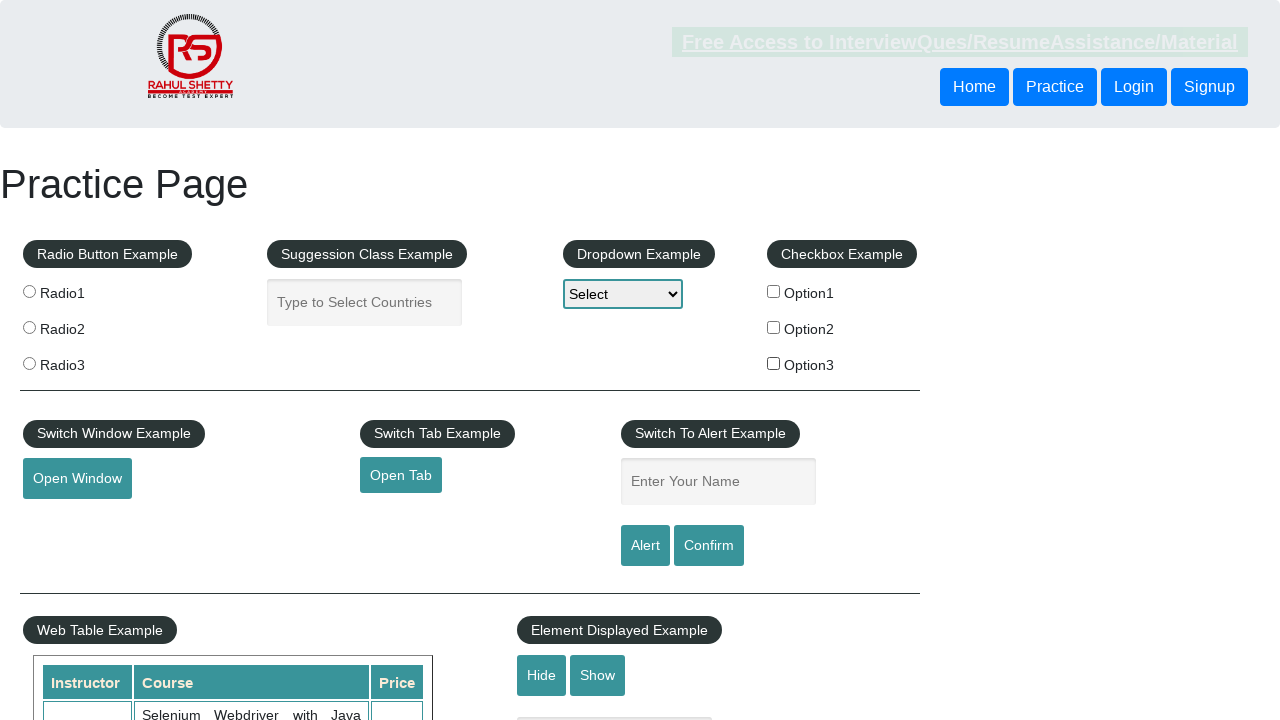

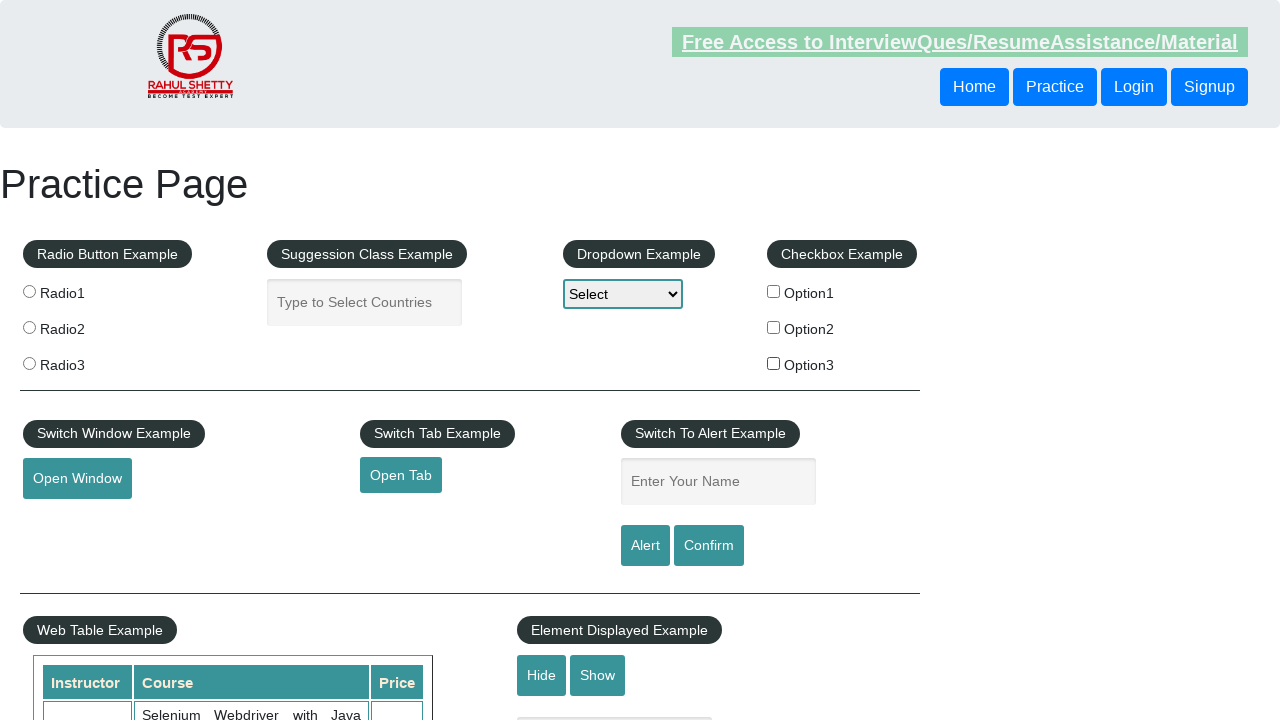